Tests the Calley demo page across different screen resolutions to verify responsive design

Starting URL: https://www.getcalley.com/see-a-demo/

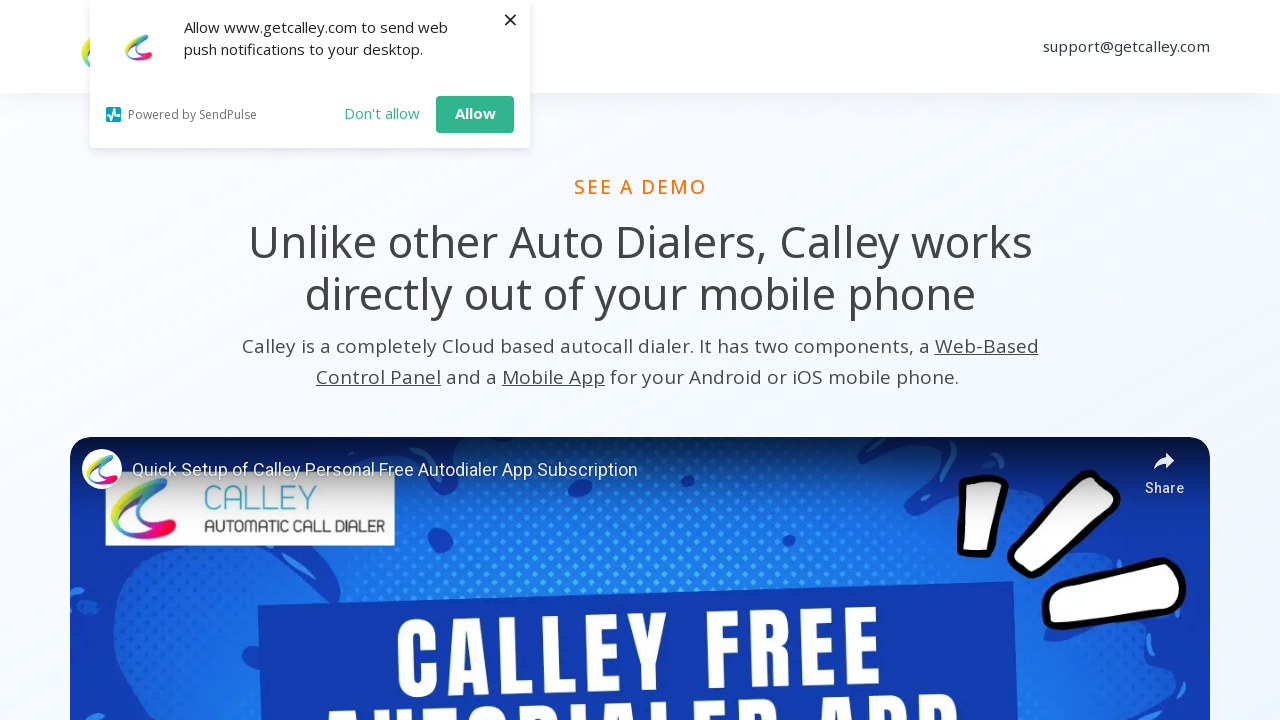

Waited for page to reach networkidle state on Calley demo page
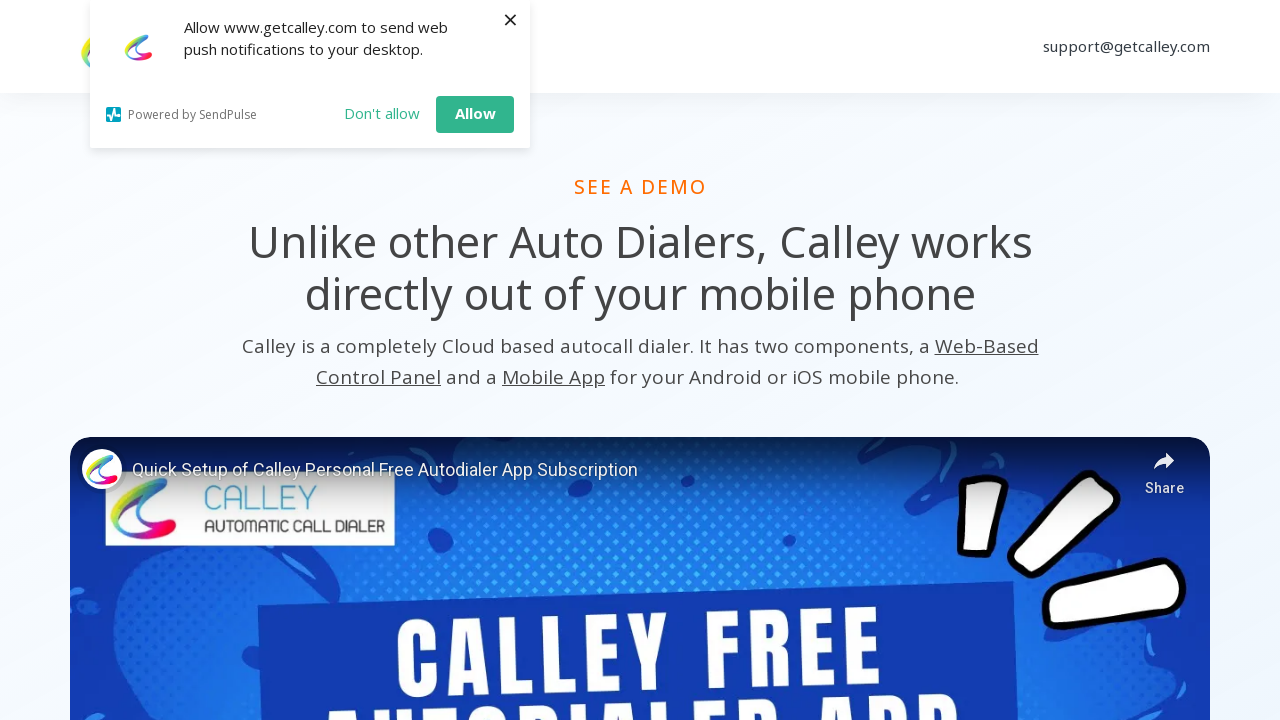

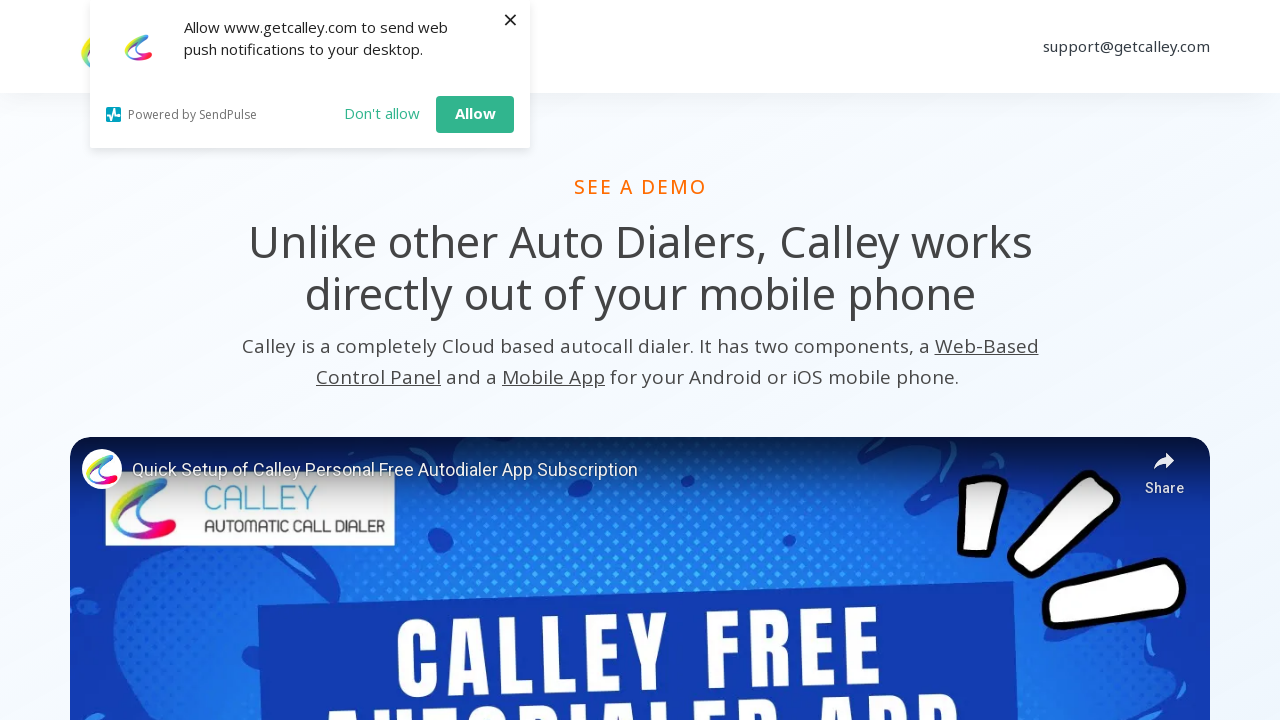